Tests a registration form by filling in the last name field on a demo automation testing website

Starting URL: http://demo.automationtesting.in/Register.html

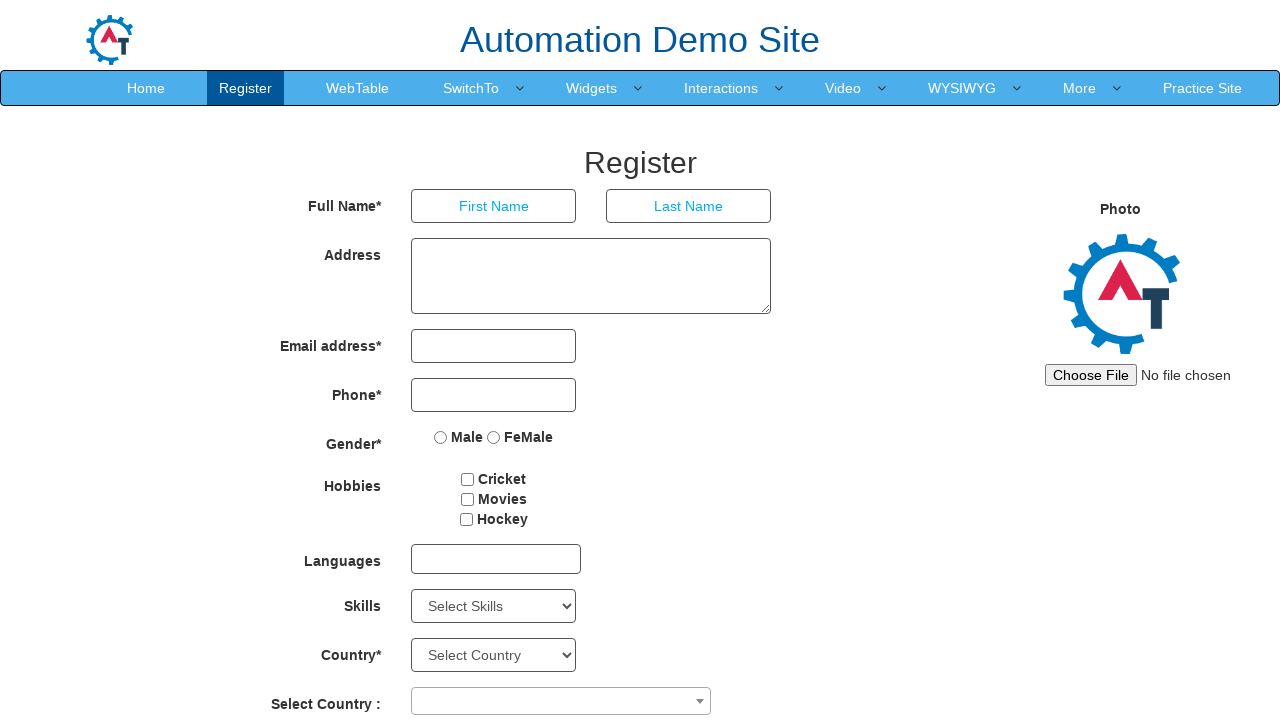

Filled last name field with 'Thompson' on input[placeholder='Last Name']
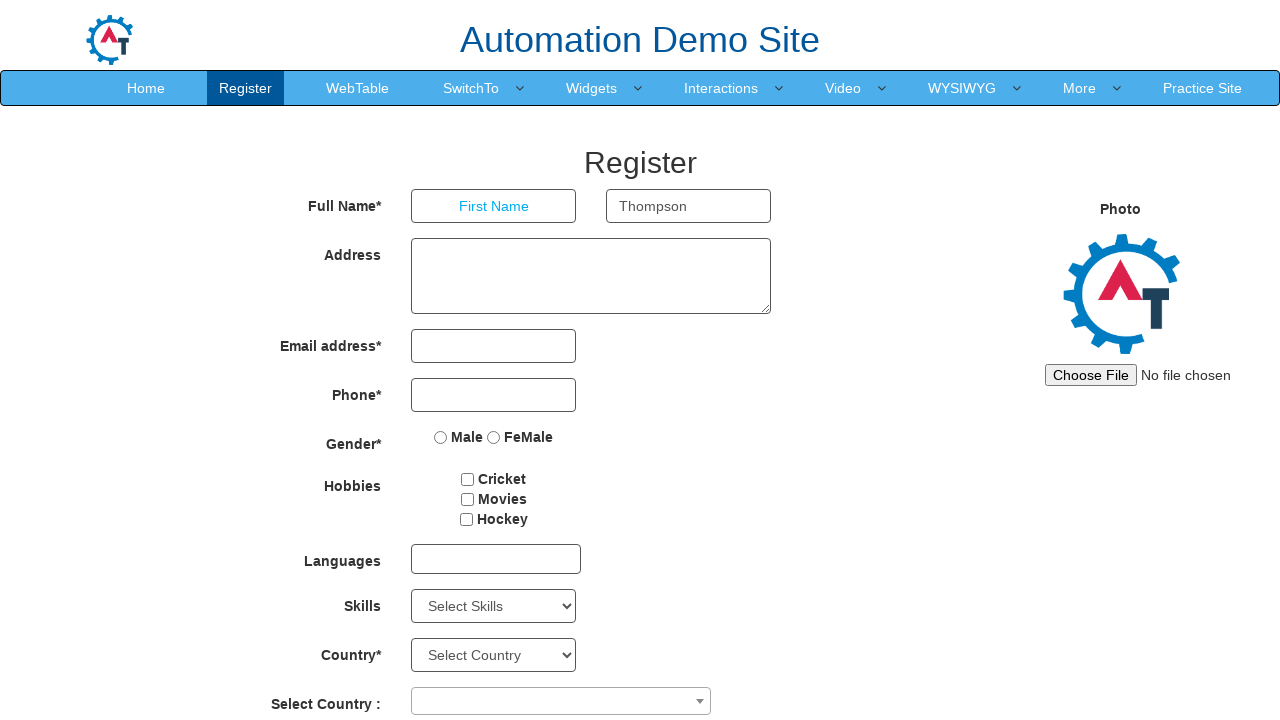

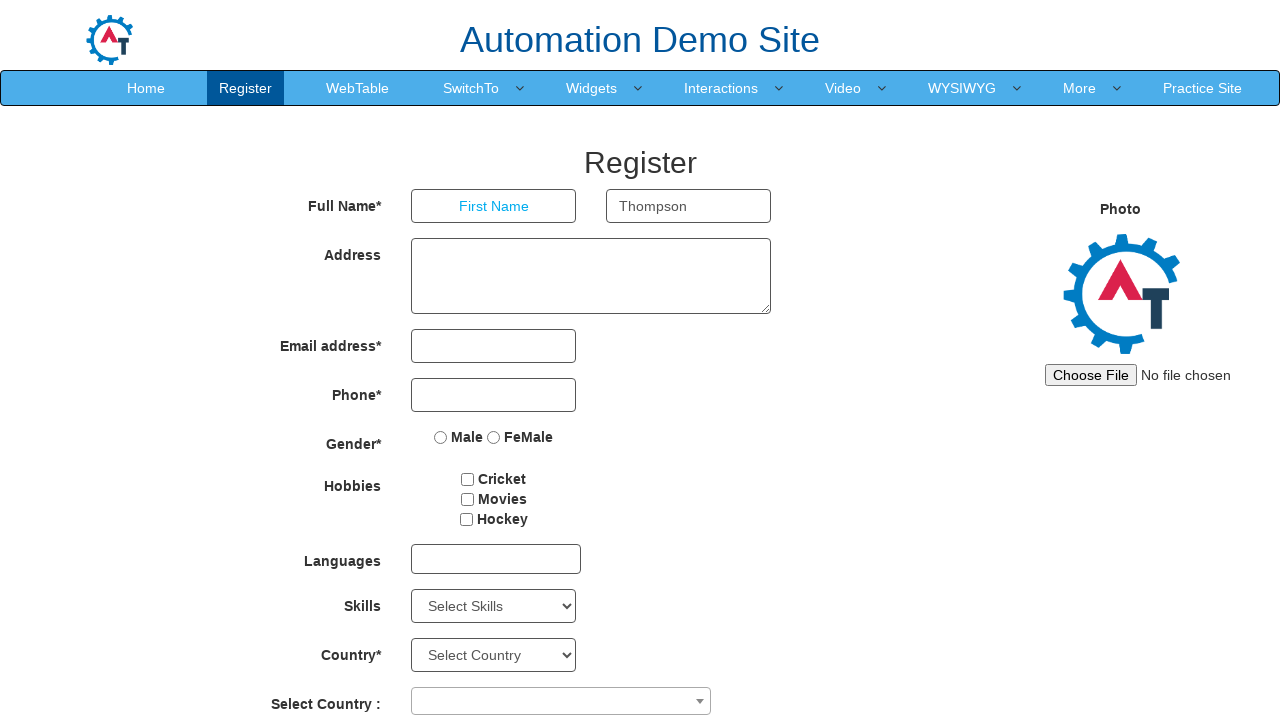